Tests jQuery UI custom dropdown selection by clicking the dropdown, selecting various numeric values (5, 15, 3, 16), and verifying each selection is displayed correctly.

Starting URL: https://jqueryui.com/resources/demos/selectmenu/default.html

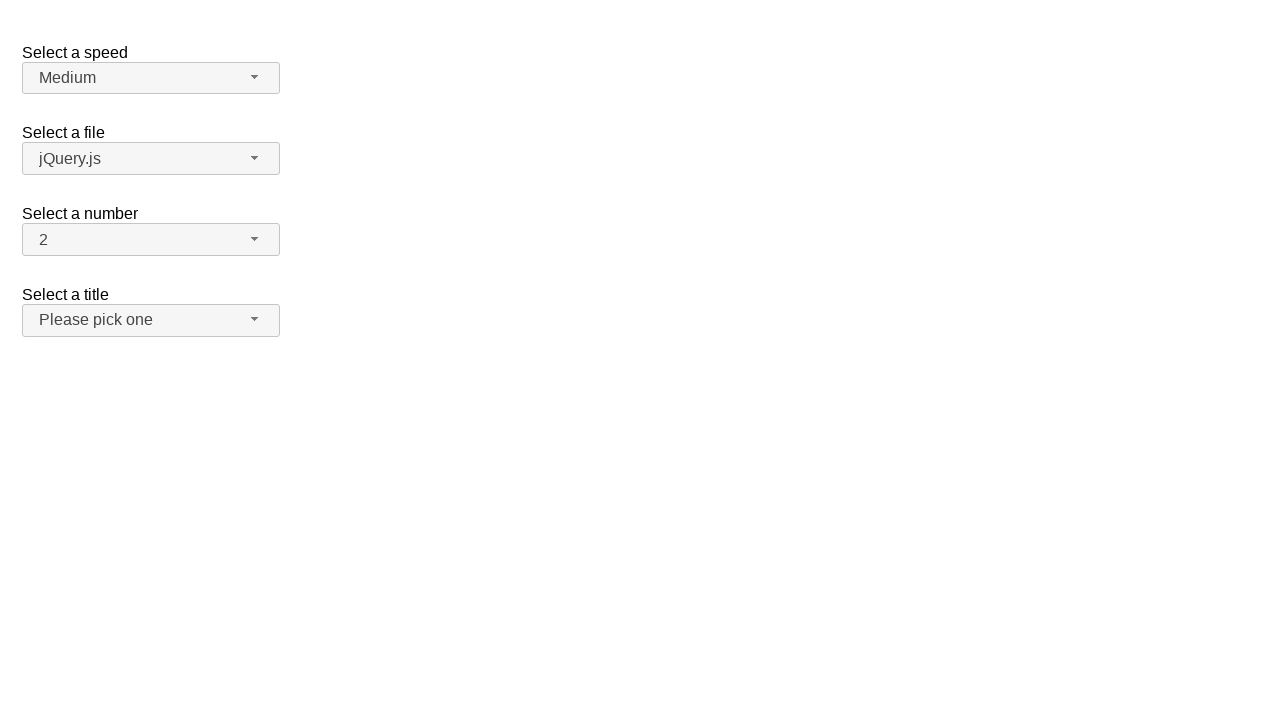

Clicked the number dropdown button to open menu at (151, 240) on xpath=//span[@id='number-button']
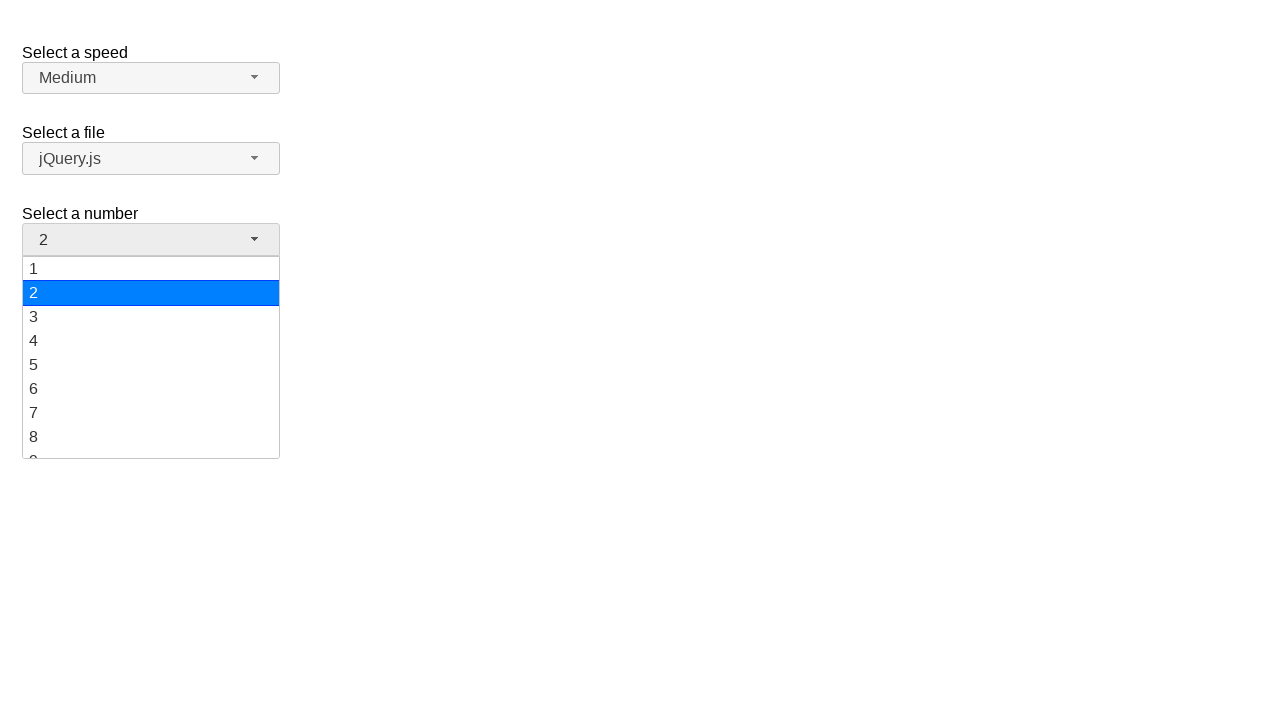

Dropdown menu appeared
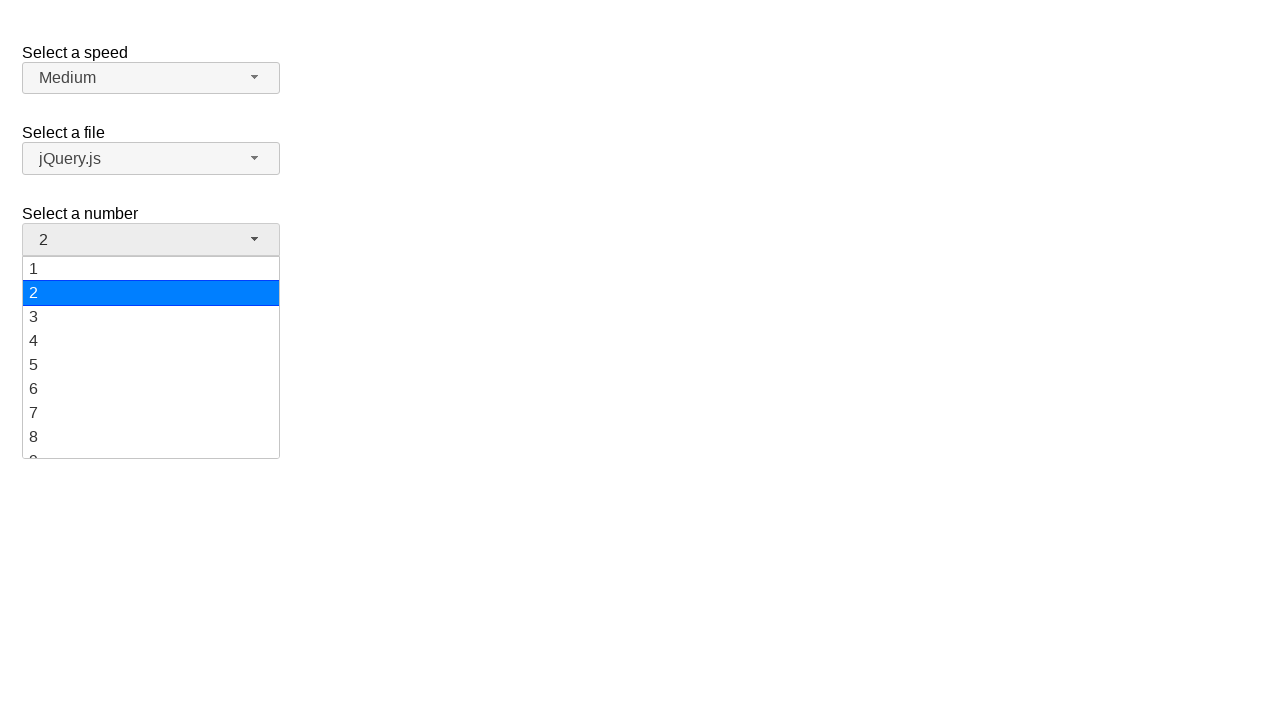

Selected value '5' from the dropdown menu at (151, 365) on xpath=//ul[@id='number-menu']//div[text()='5']
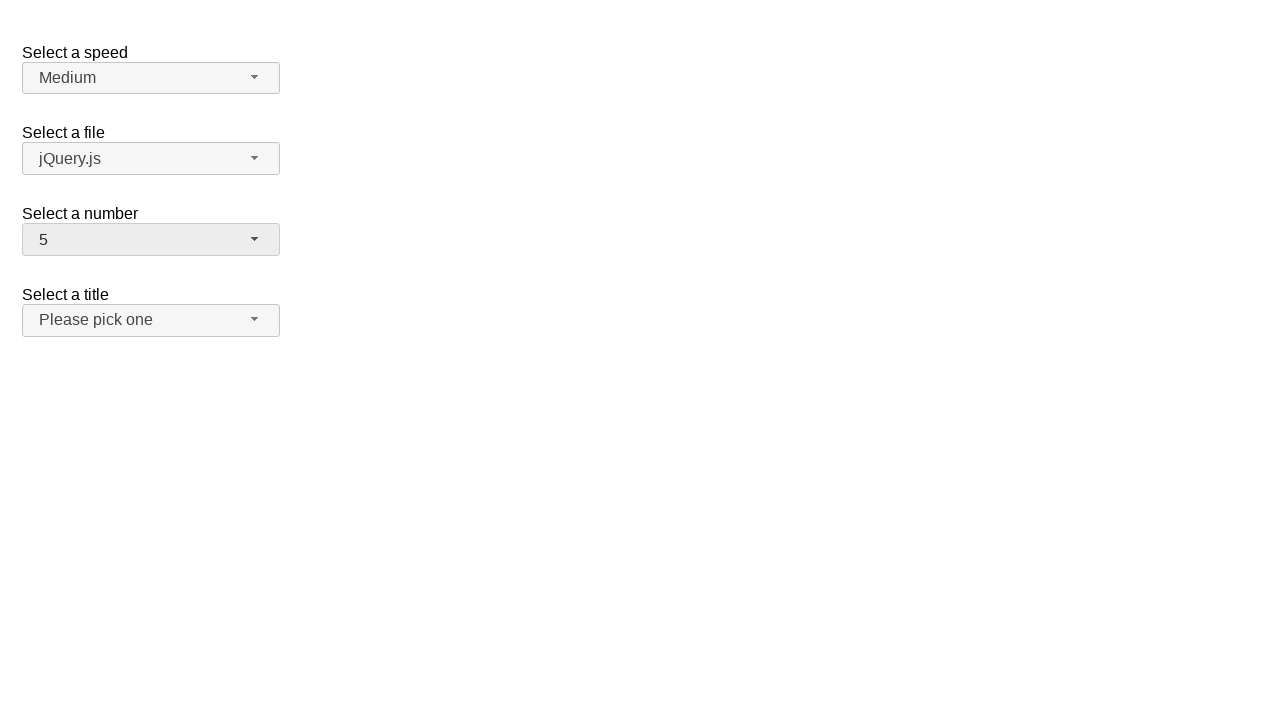

Verified that '5' is now displayed in the dropdown
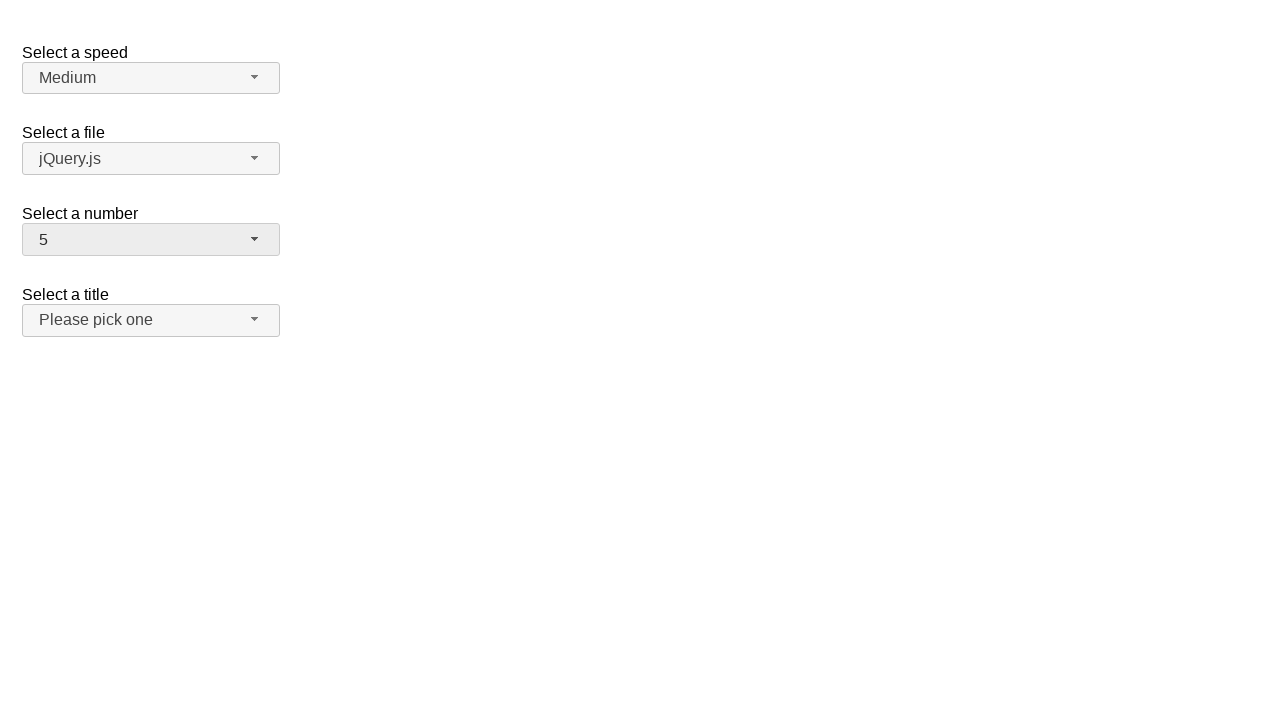

Clicked the number dropdown button to open menu at (151, 240) on xpath=//span[@id='number-button']
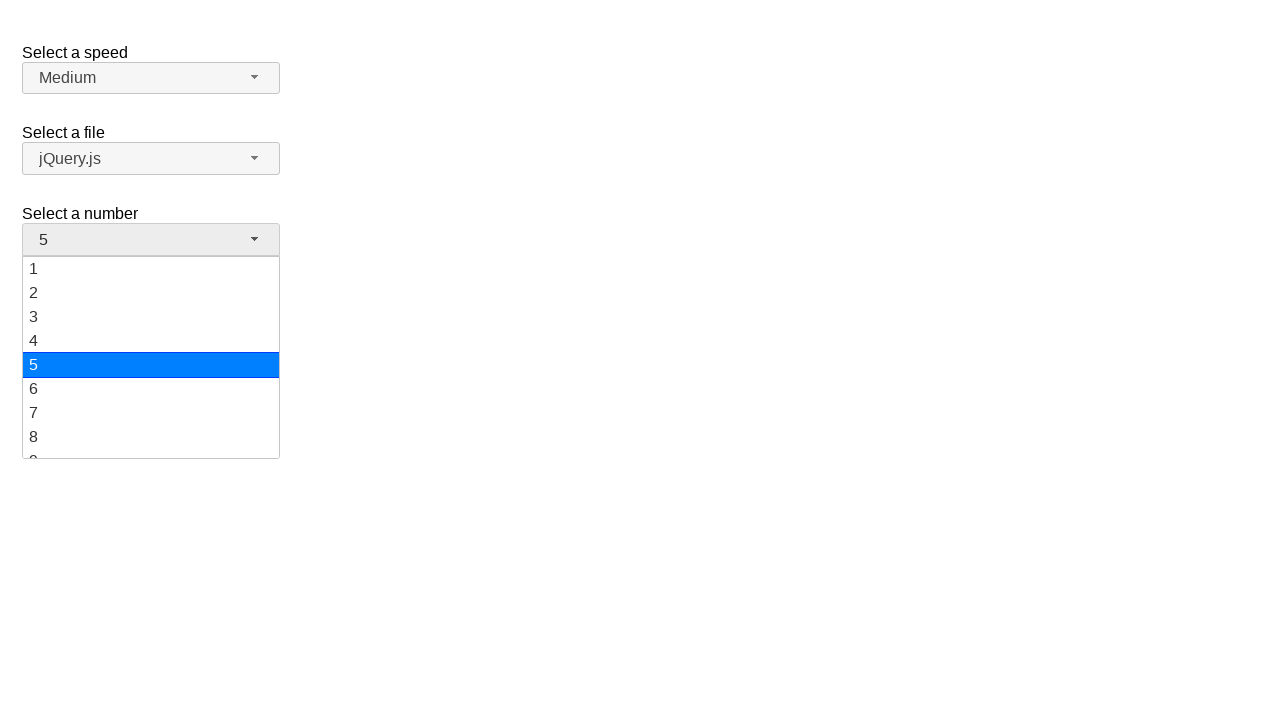

Dropdown menu appeared
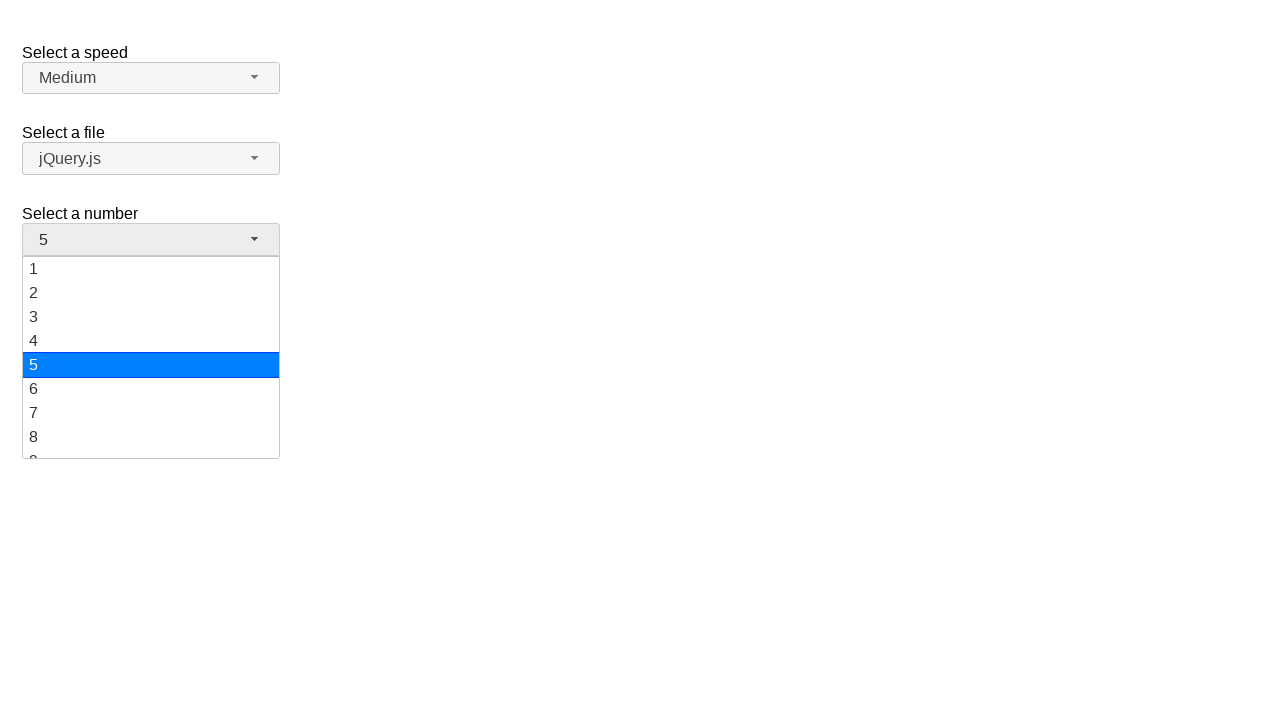

Selected value '15' from the dropdown menu at (151, 357) on xpath=//ul[@id='number-menu']//div[text()='15']
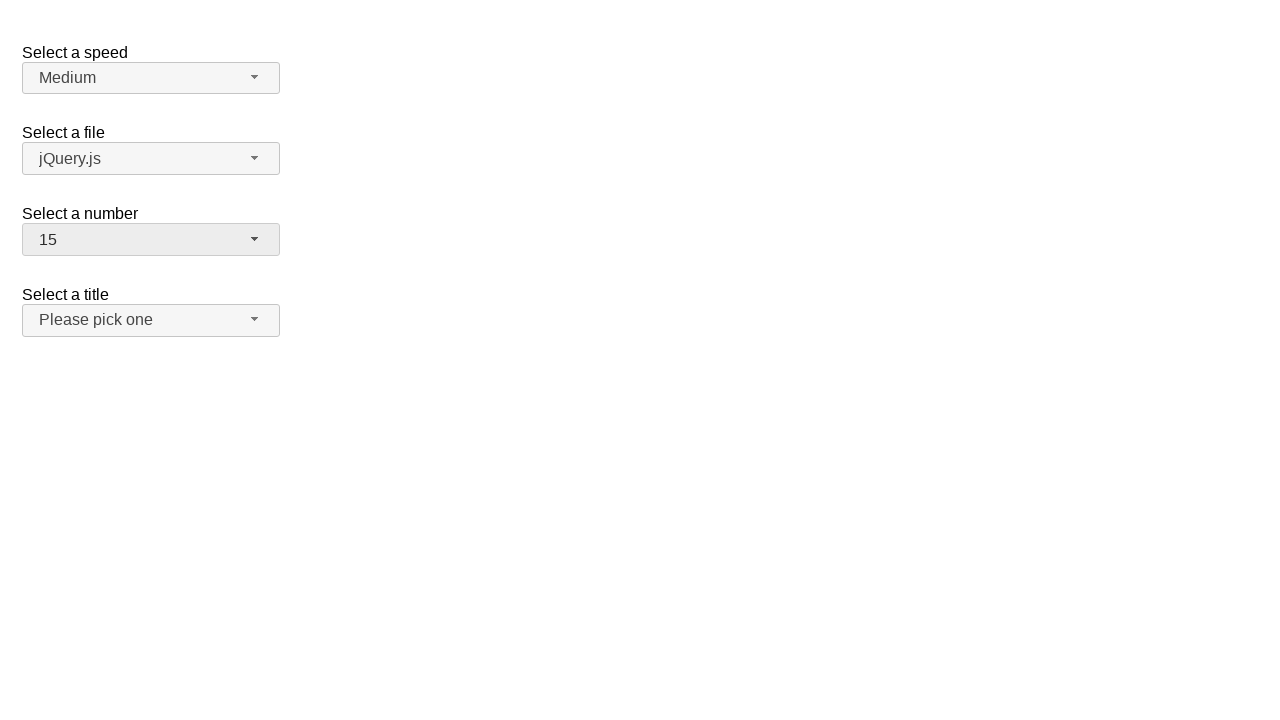

Verified that '15' is now displayed in the dropdown
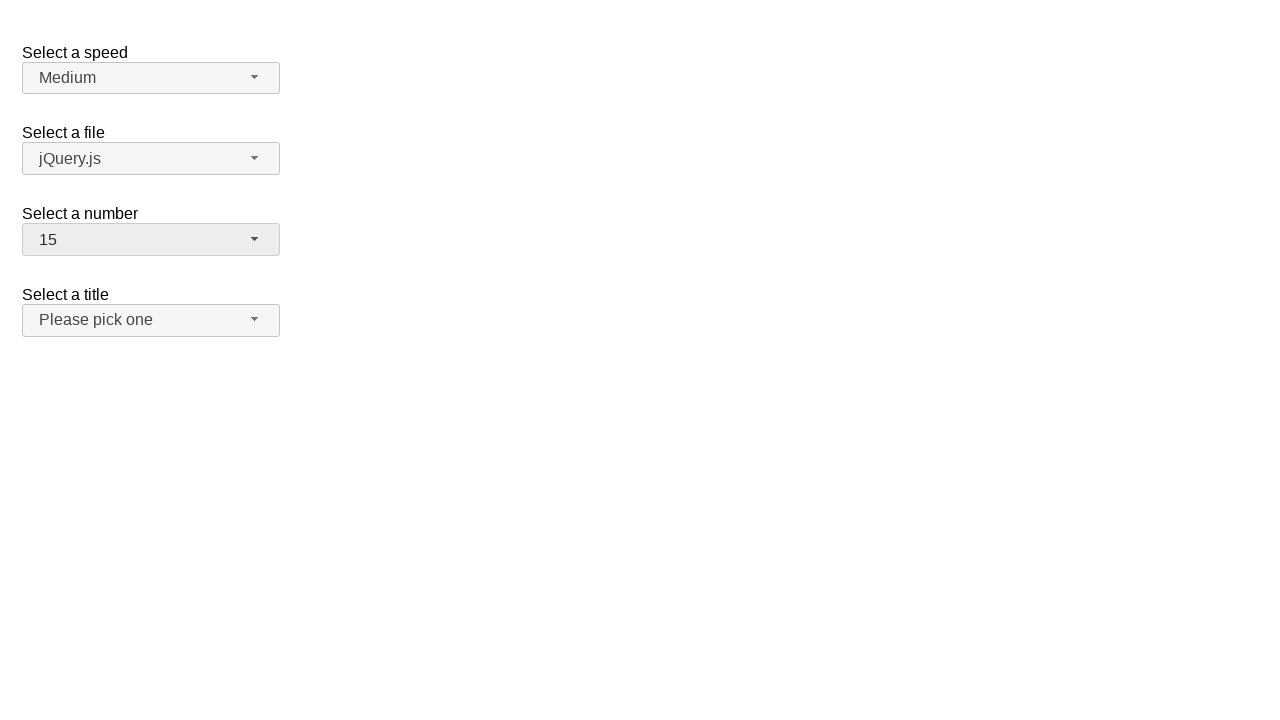

Clicked the number dropdown button to open menu at (151, 240) on xpath=//span[@id='number-button']
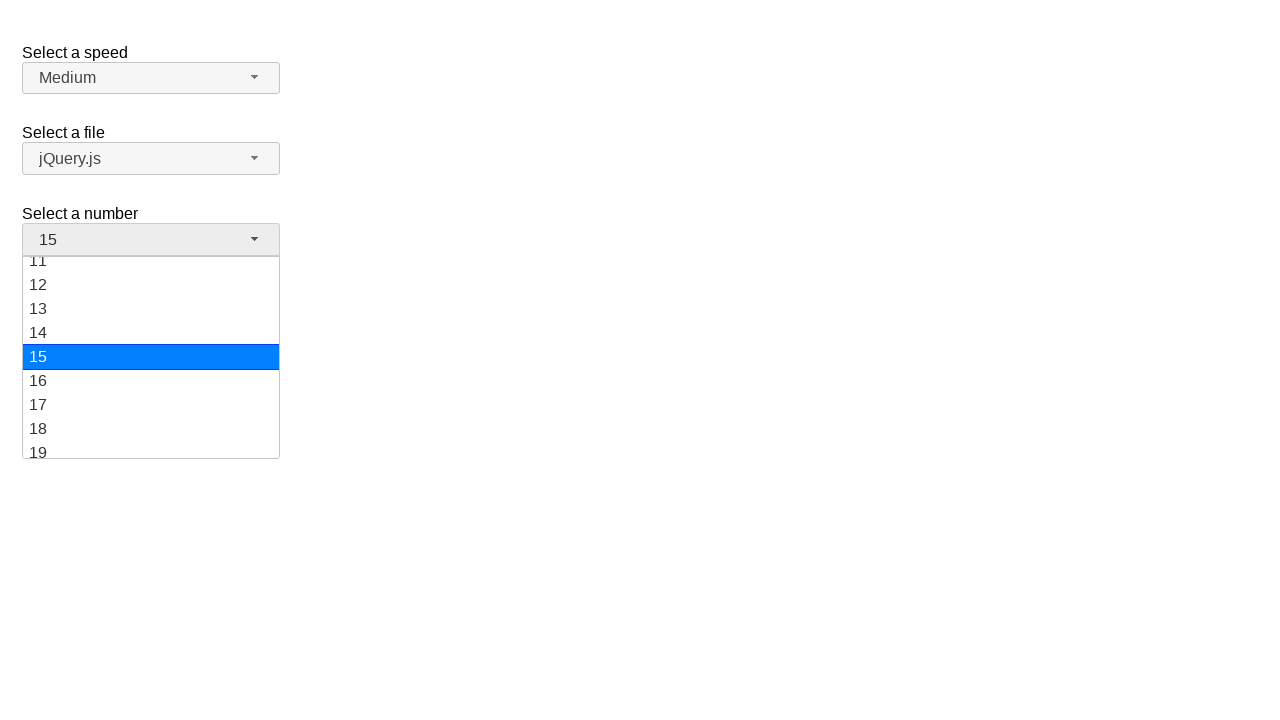

Dropdown menu appeared
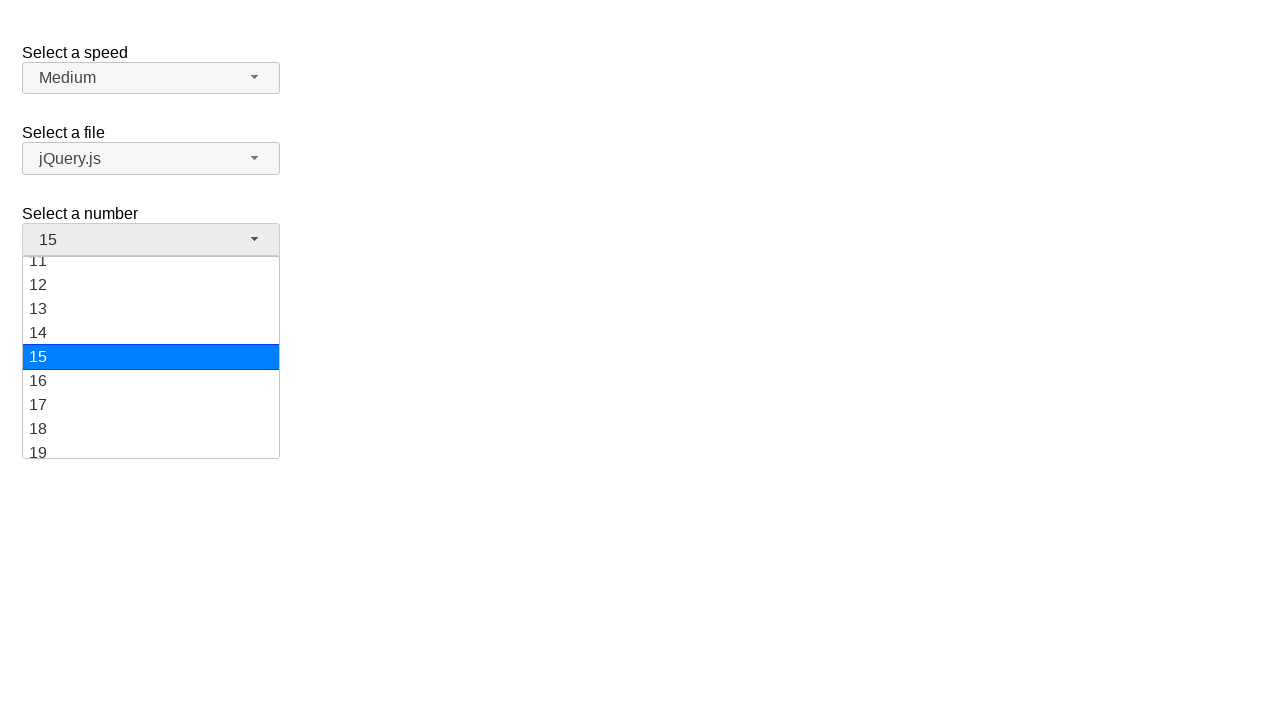

Selected value '3' from the dropdown menu at (151, 317) on xpath=//ul[@id='number-menu']//div[text()='3']
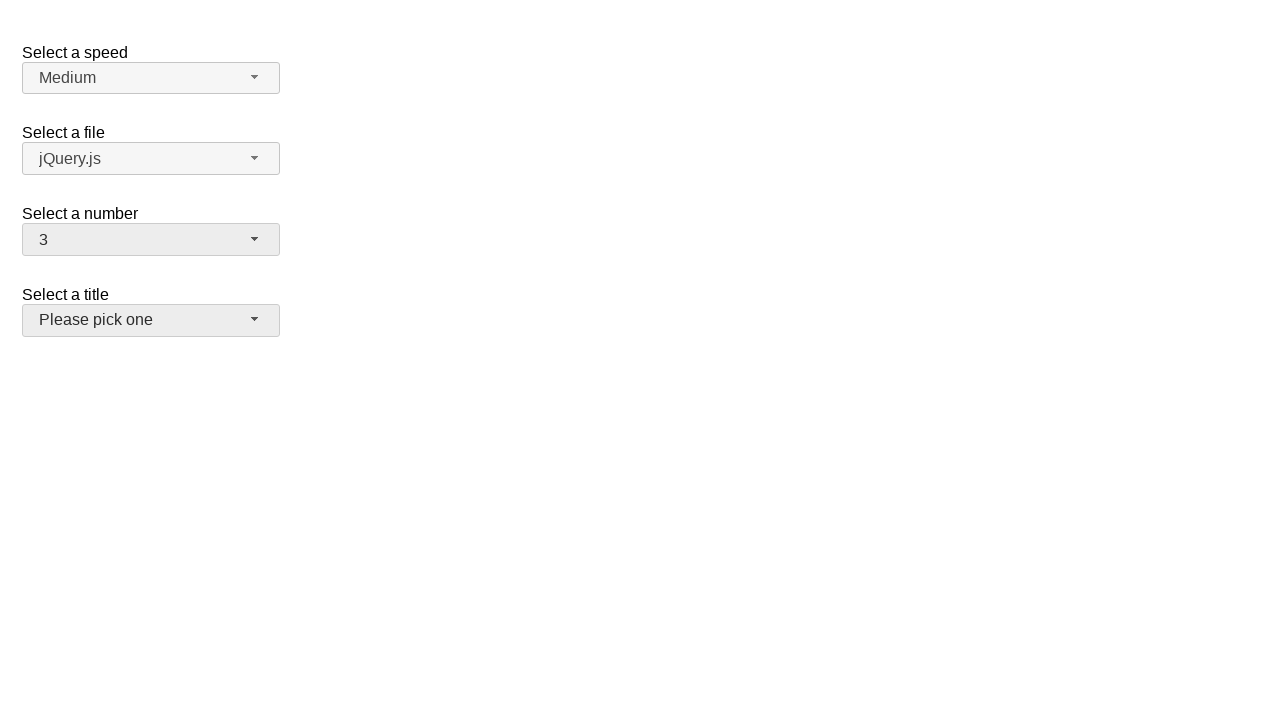

Verified that '3' is now displayed in the dropdown
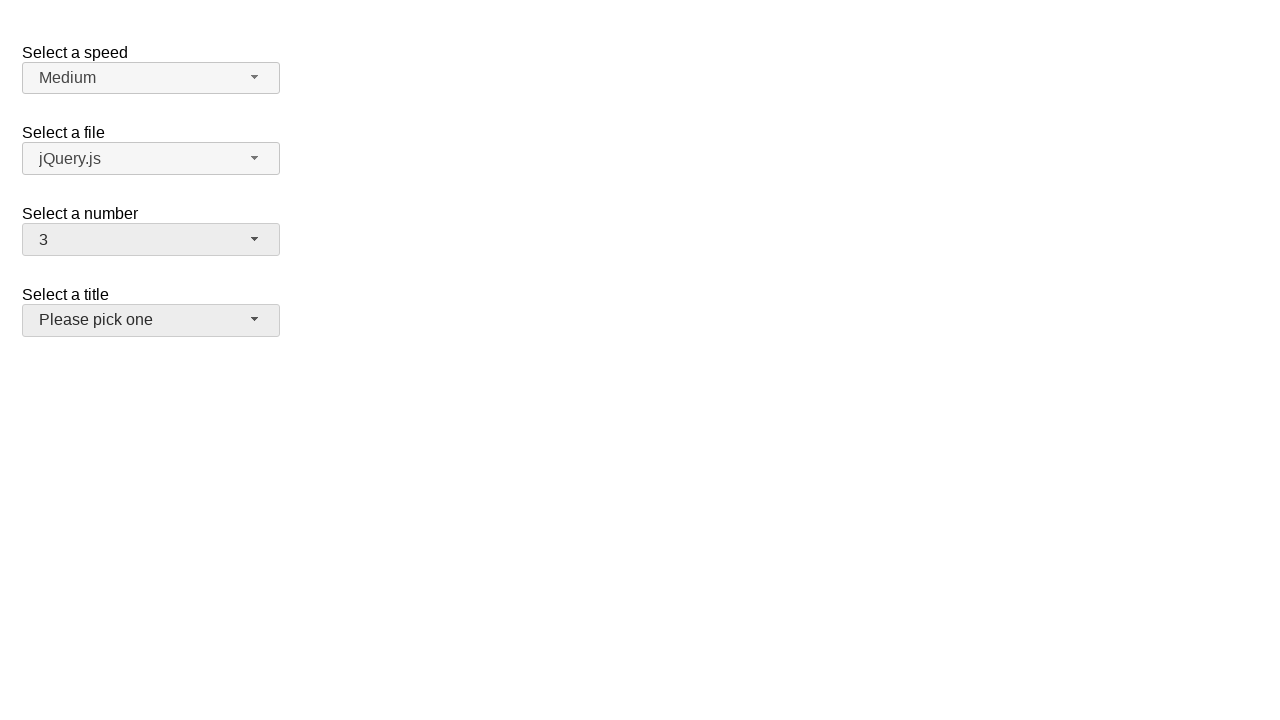

Clicked the number dropdown button to open menu at (151, 240) on xpath=//span[@id='number-button']
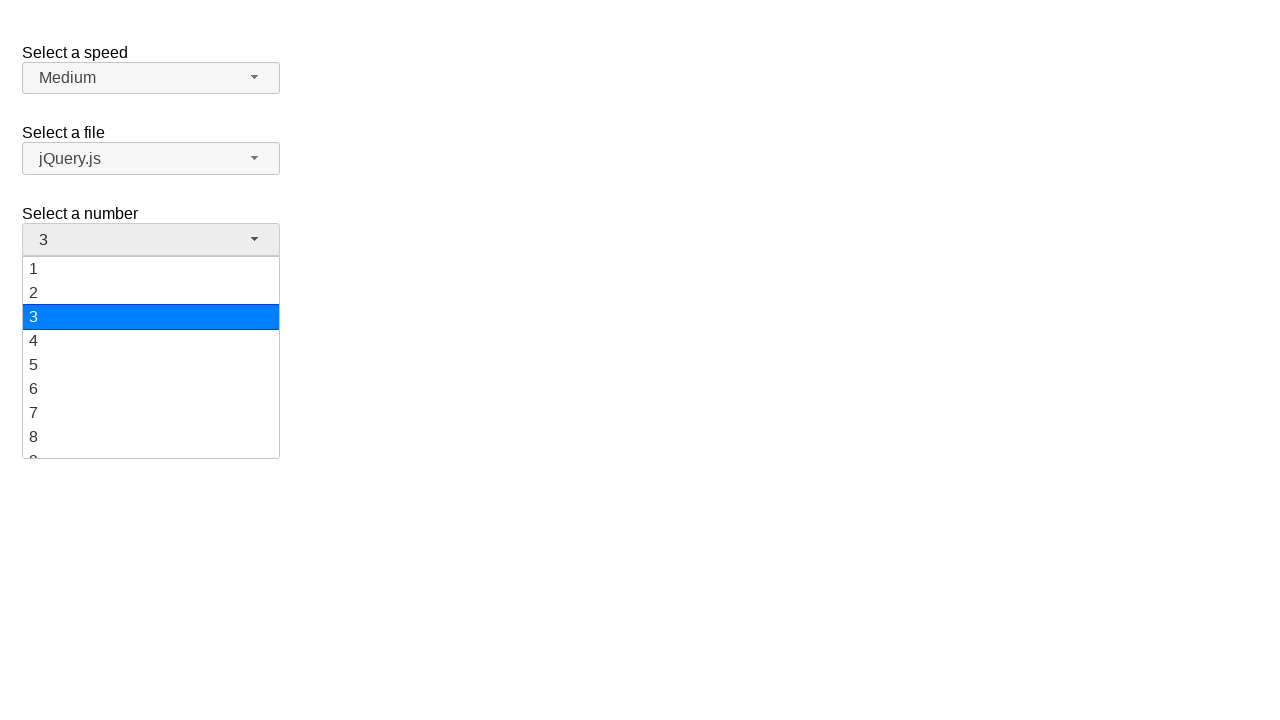

Dropdown menu appeared
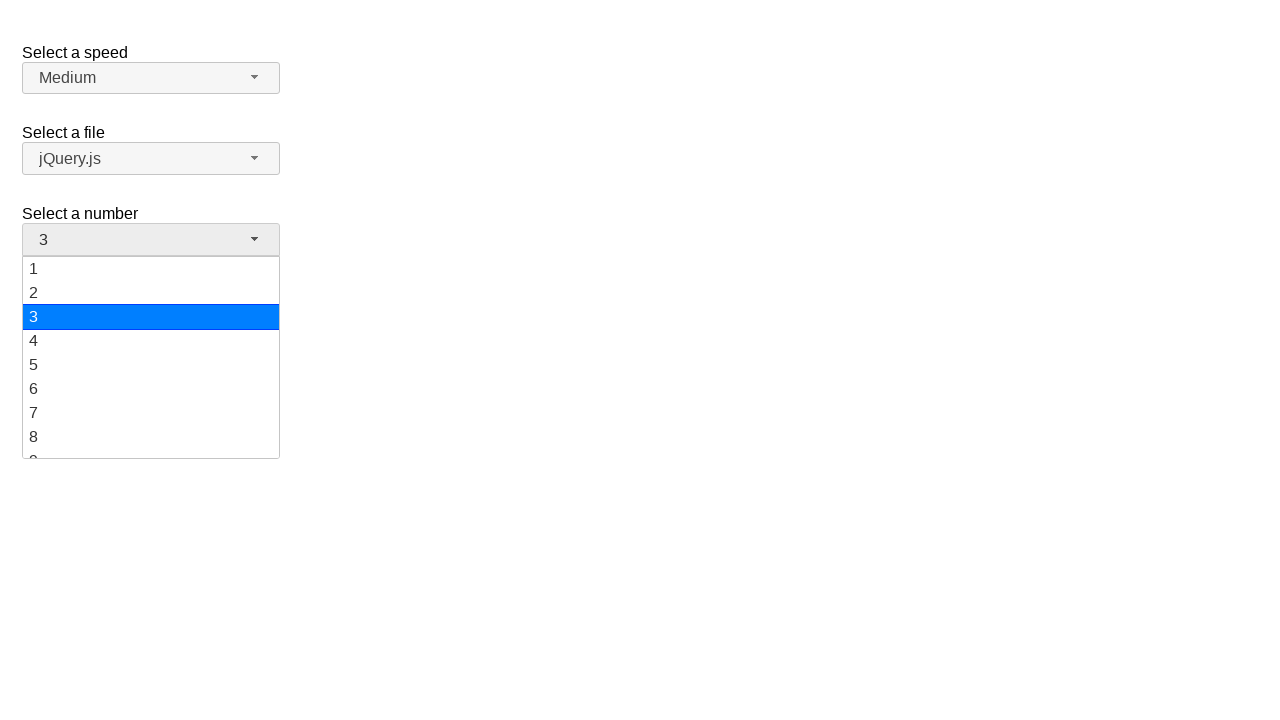

Selected value '16' from the dropdown menu at (151, 373) on xpath=//ul[@id='number-menu']//div[text()='16']
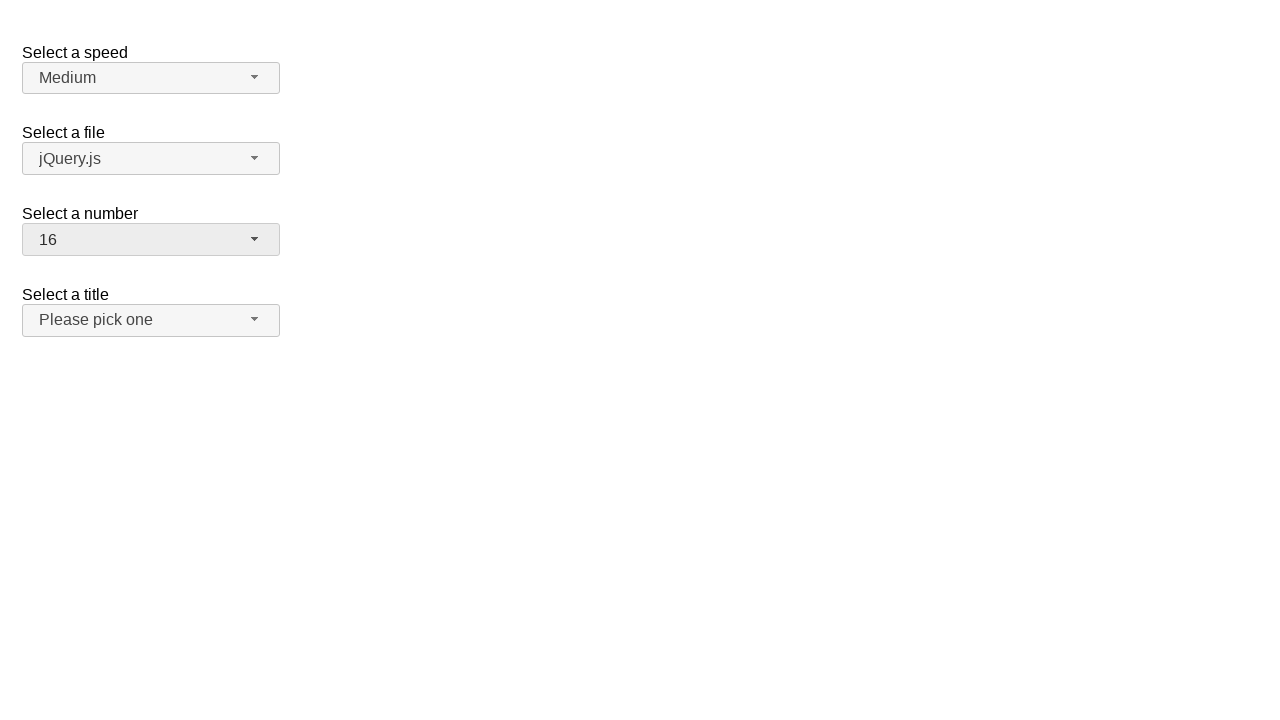

Verified that '16' is now displayed in the dropdown
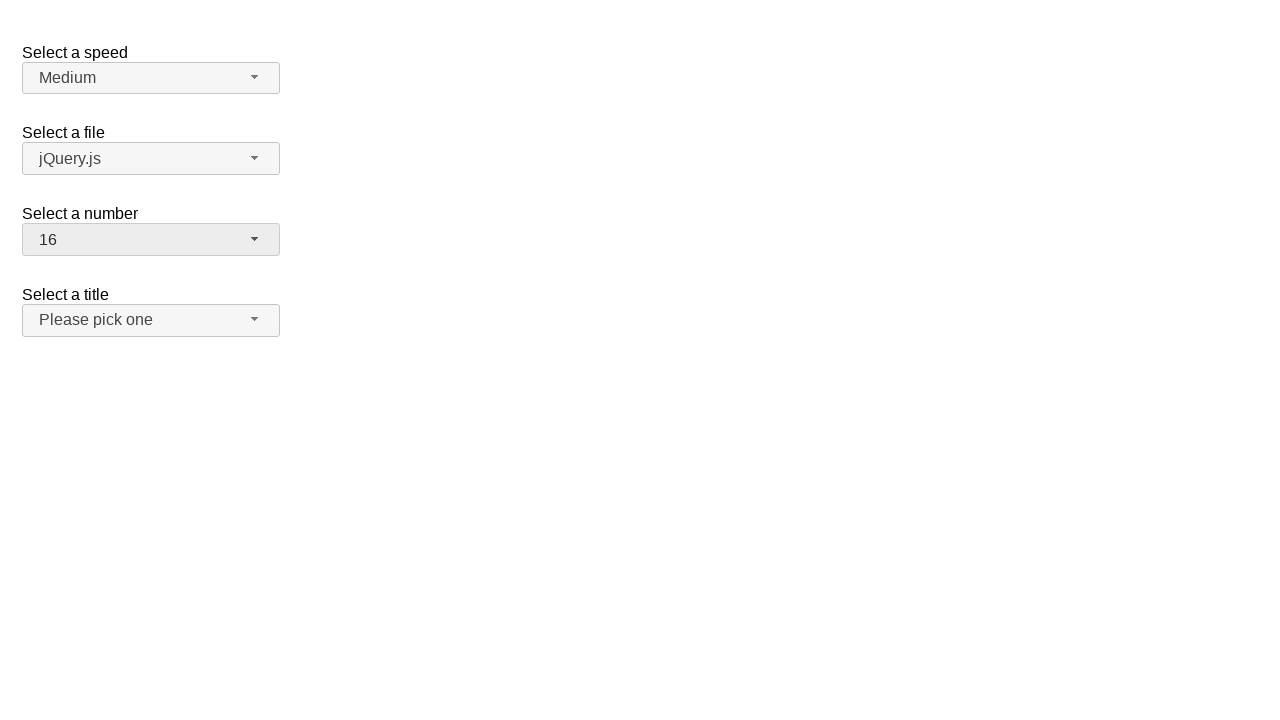

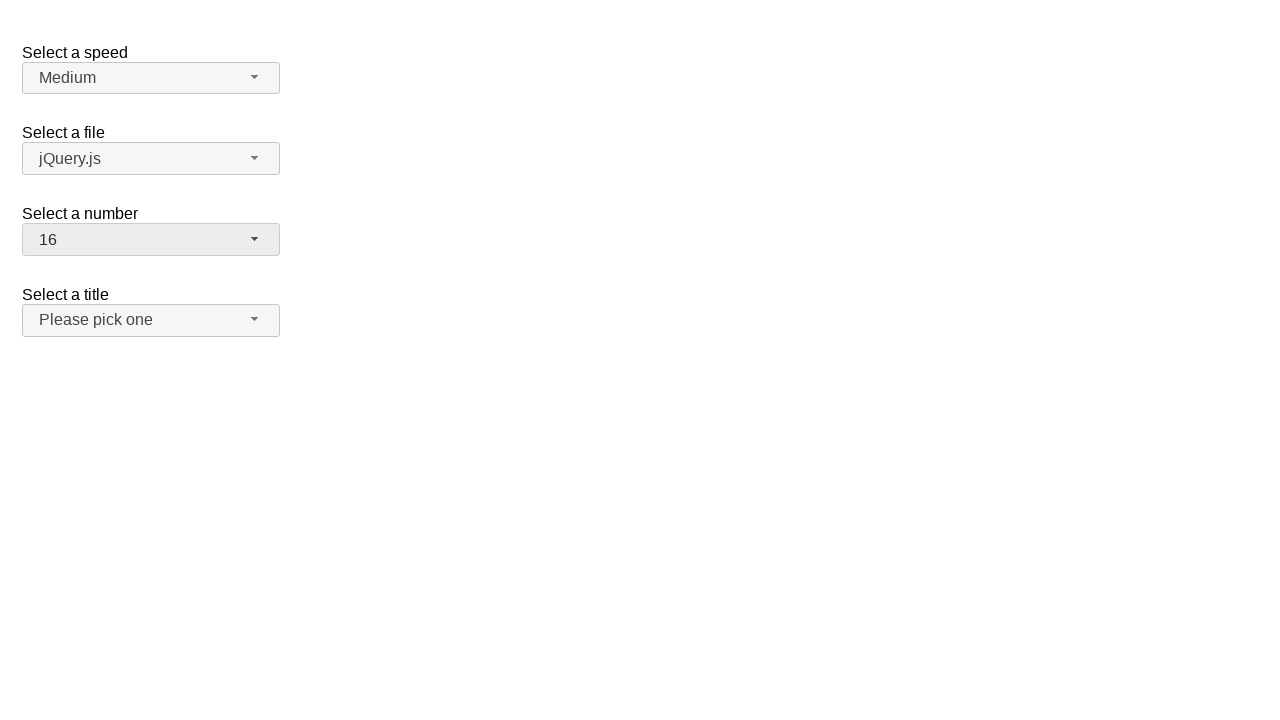